Navigates to W3Schools HTML tables tutorial page and verifies that the example HTML table is present and contains rows of data.

Starting URL: https://www.w3schools.com/html/html_tables.asp

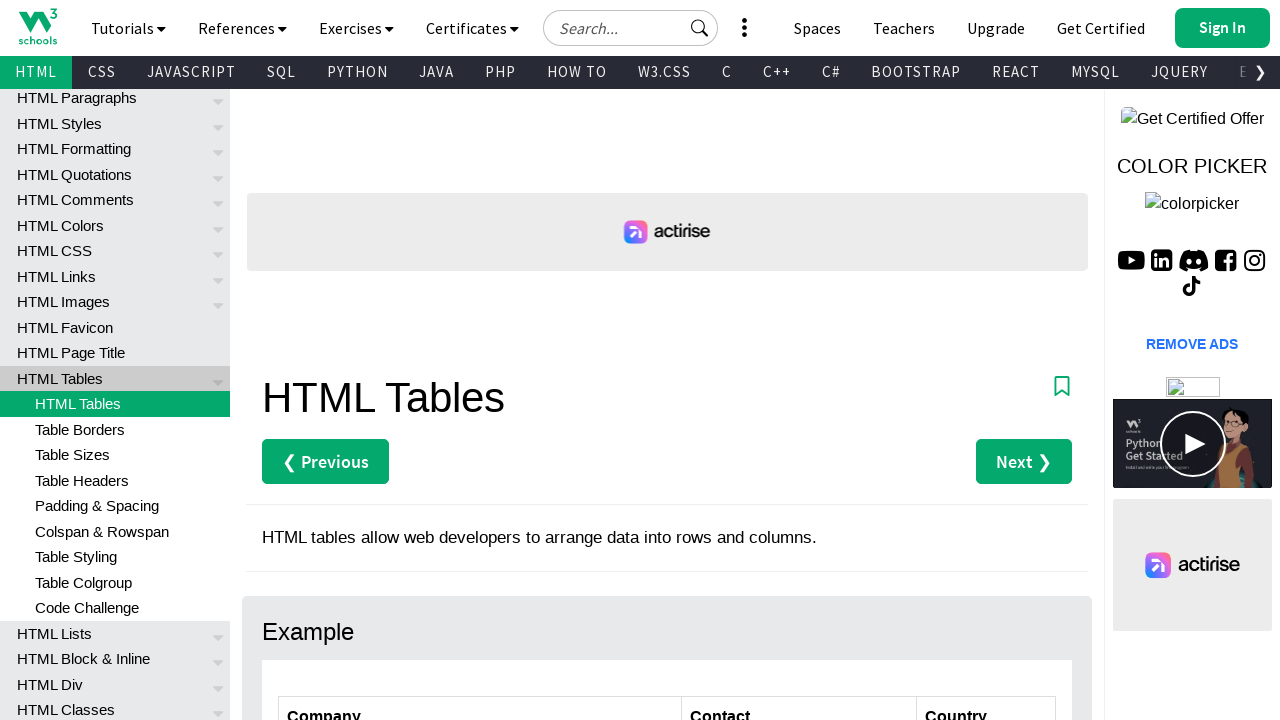

Navigated to W3Schools HTML tables tutorial page
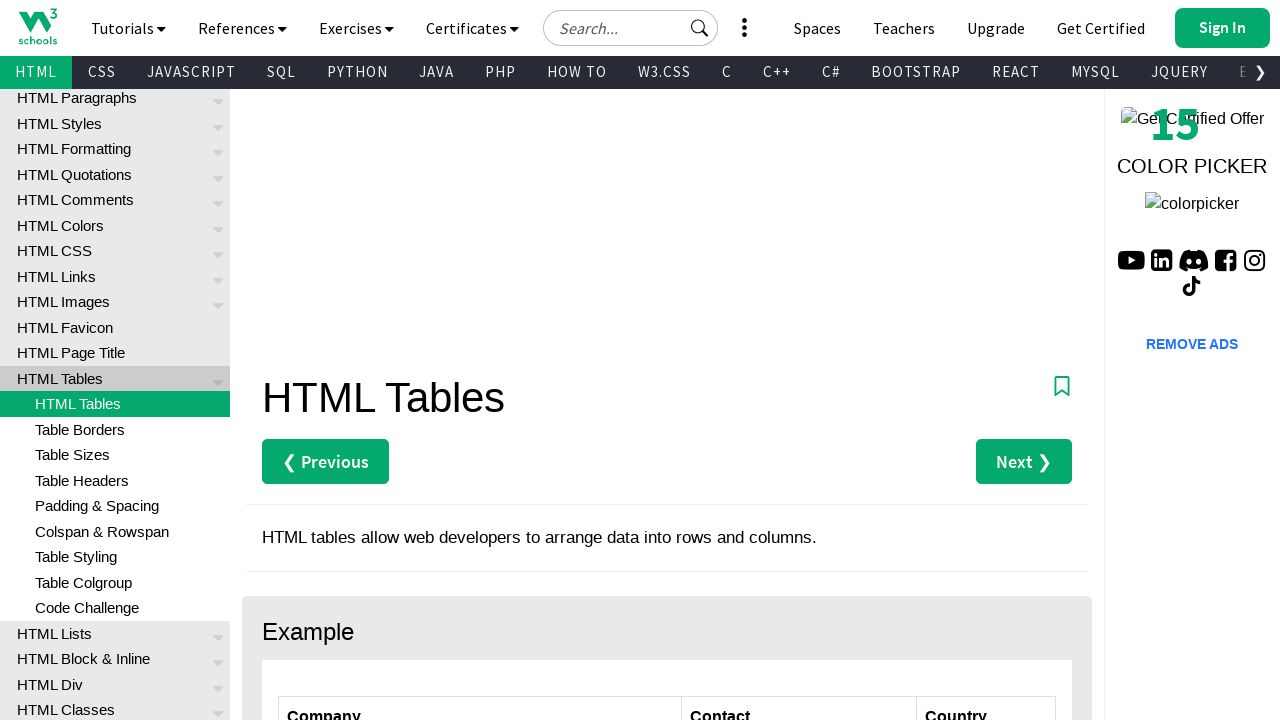

Example HTML table is visible on the page
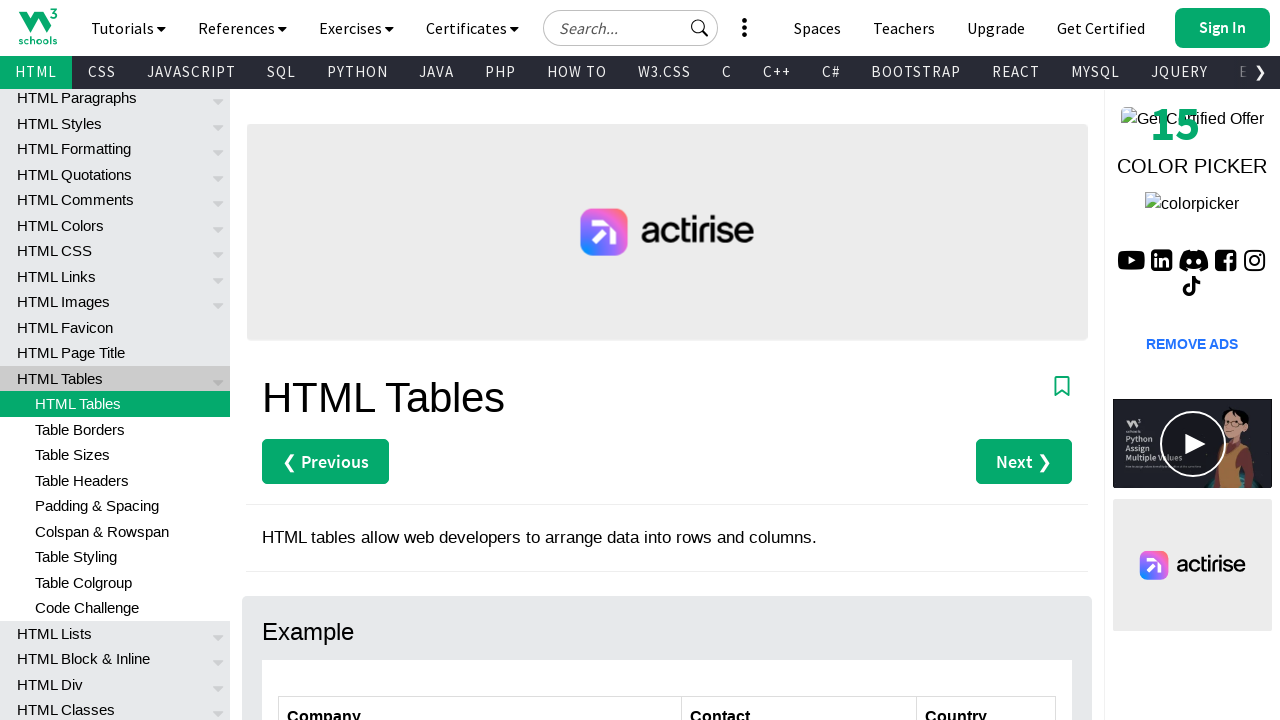

Verified that the table contains rows of data
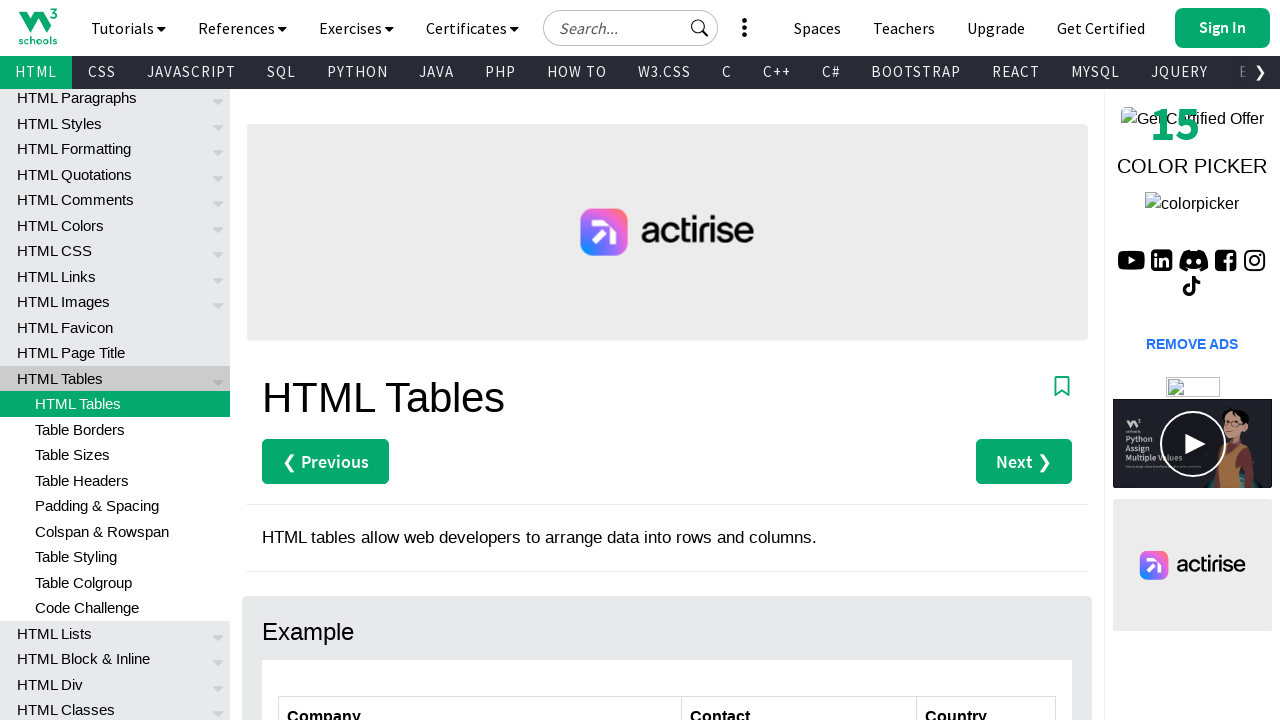

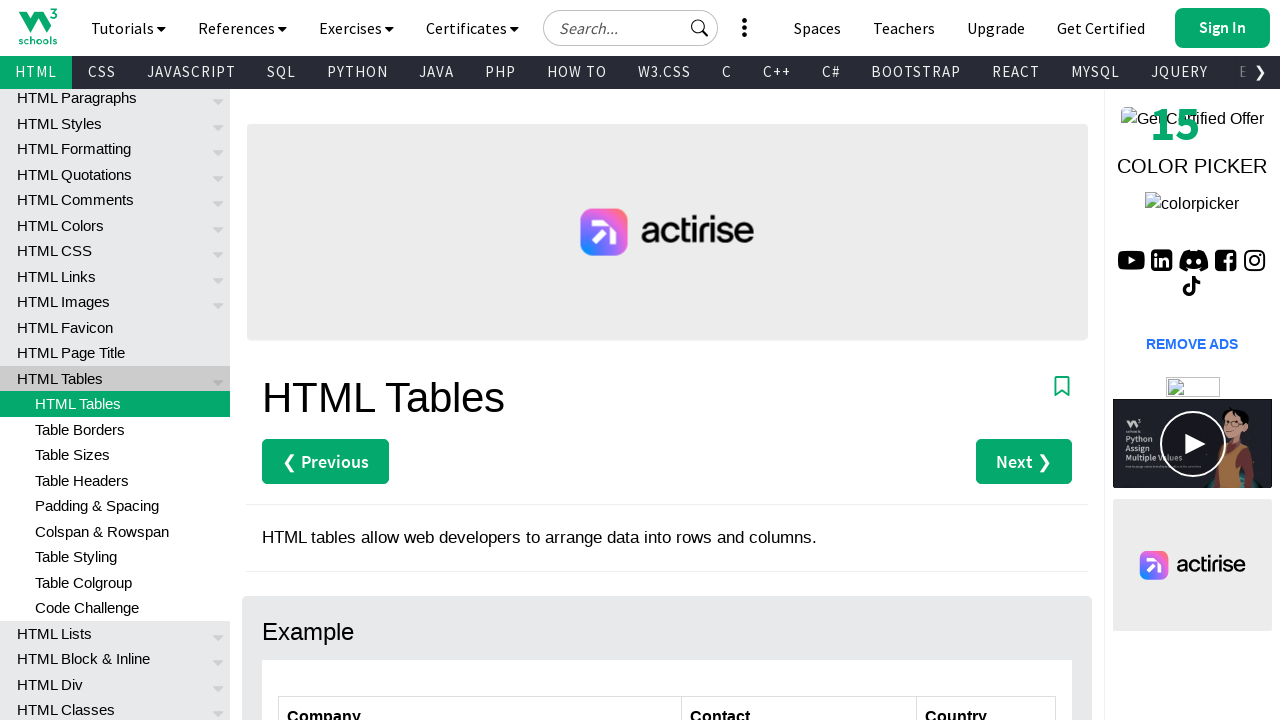